Tests a to-do application by clicking on list items to mark them complete, adding a new item with text "LambdaTest", and verifying the page heading is displayed.

Starting URL: https://stage-lambda-devops-use-only.lambdatestinternal.com/To-do-app/index.html

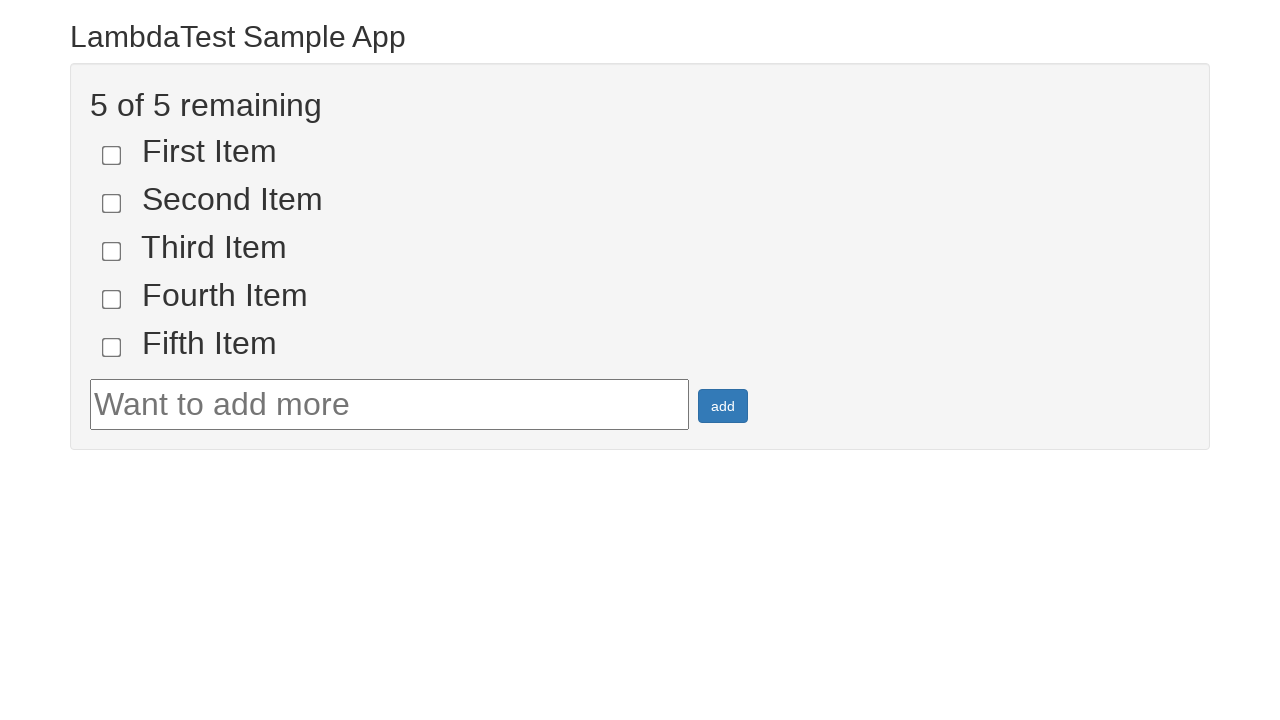

Set viewport size to 1920x1080
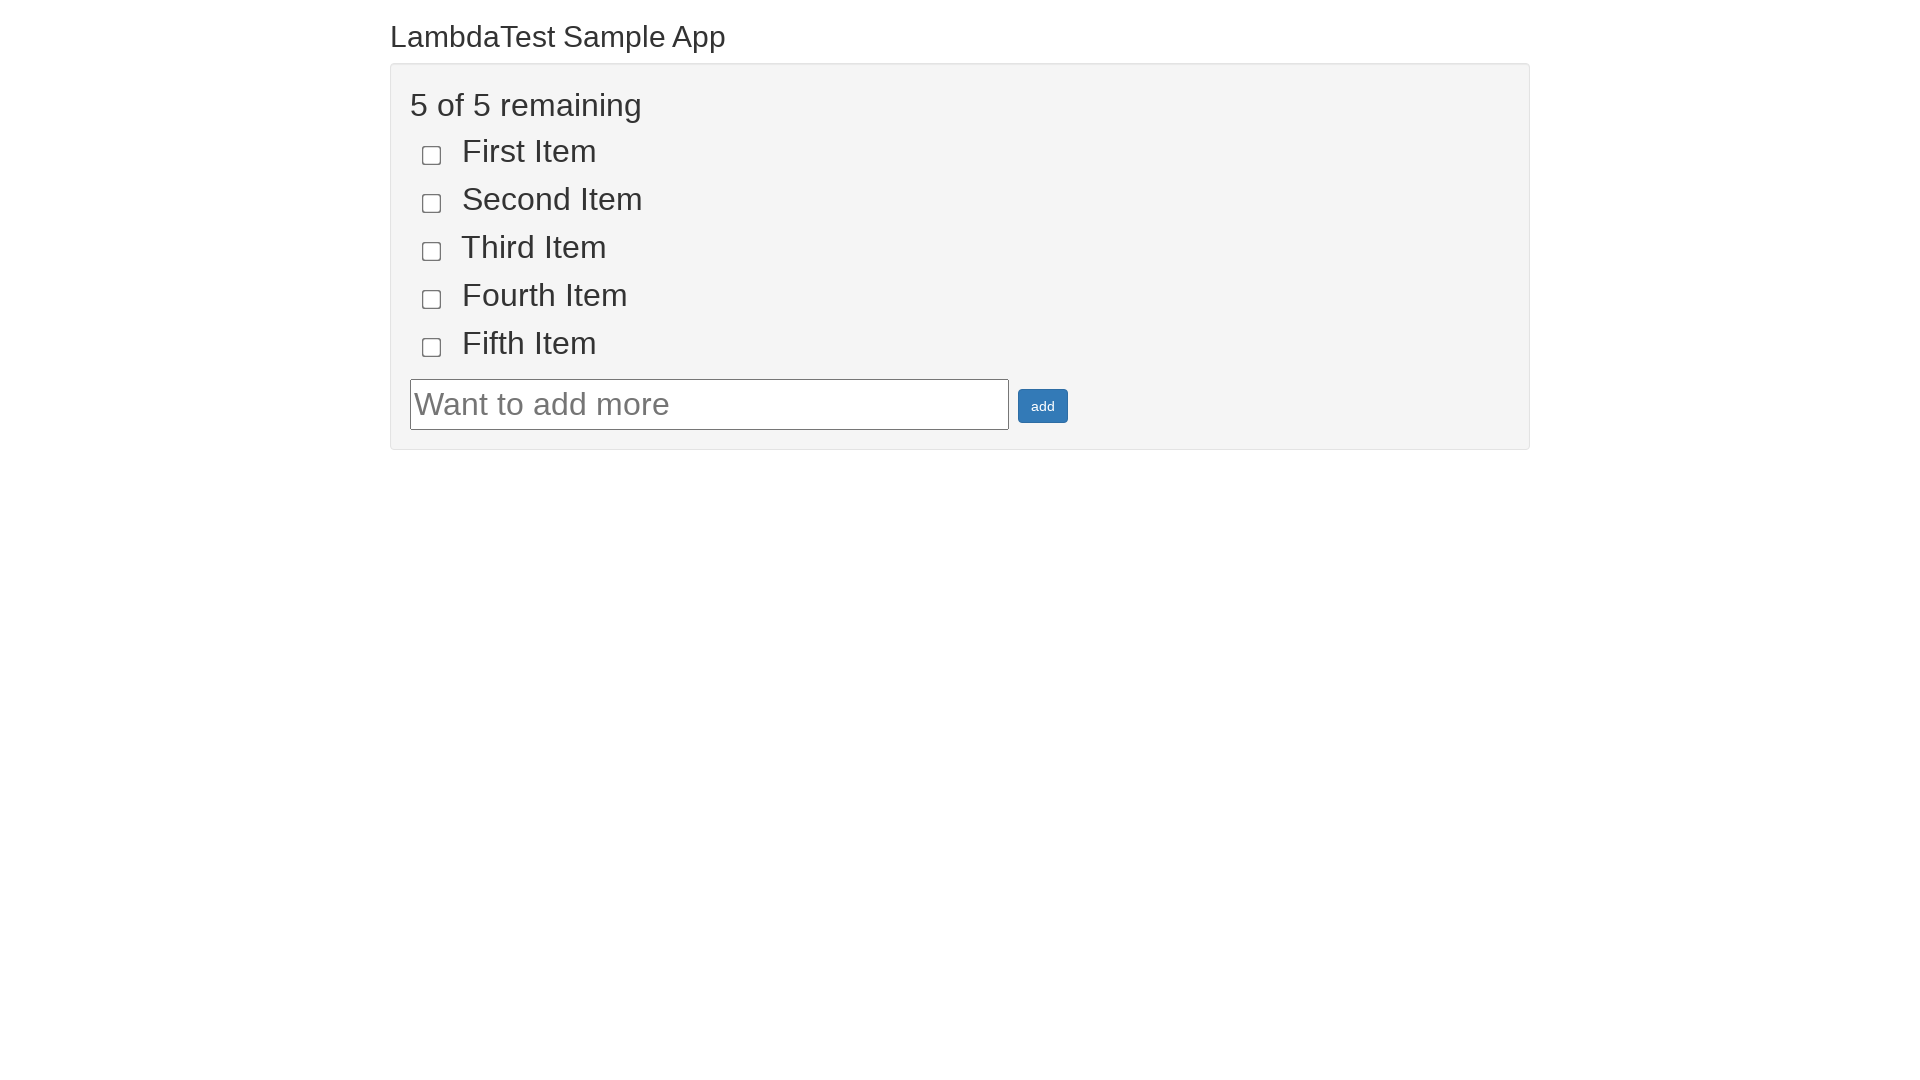

Clicked first list item to mark as complete at (432, 155) on input[name='li1']
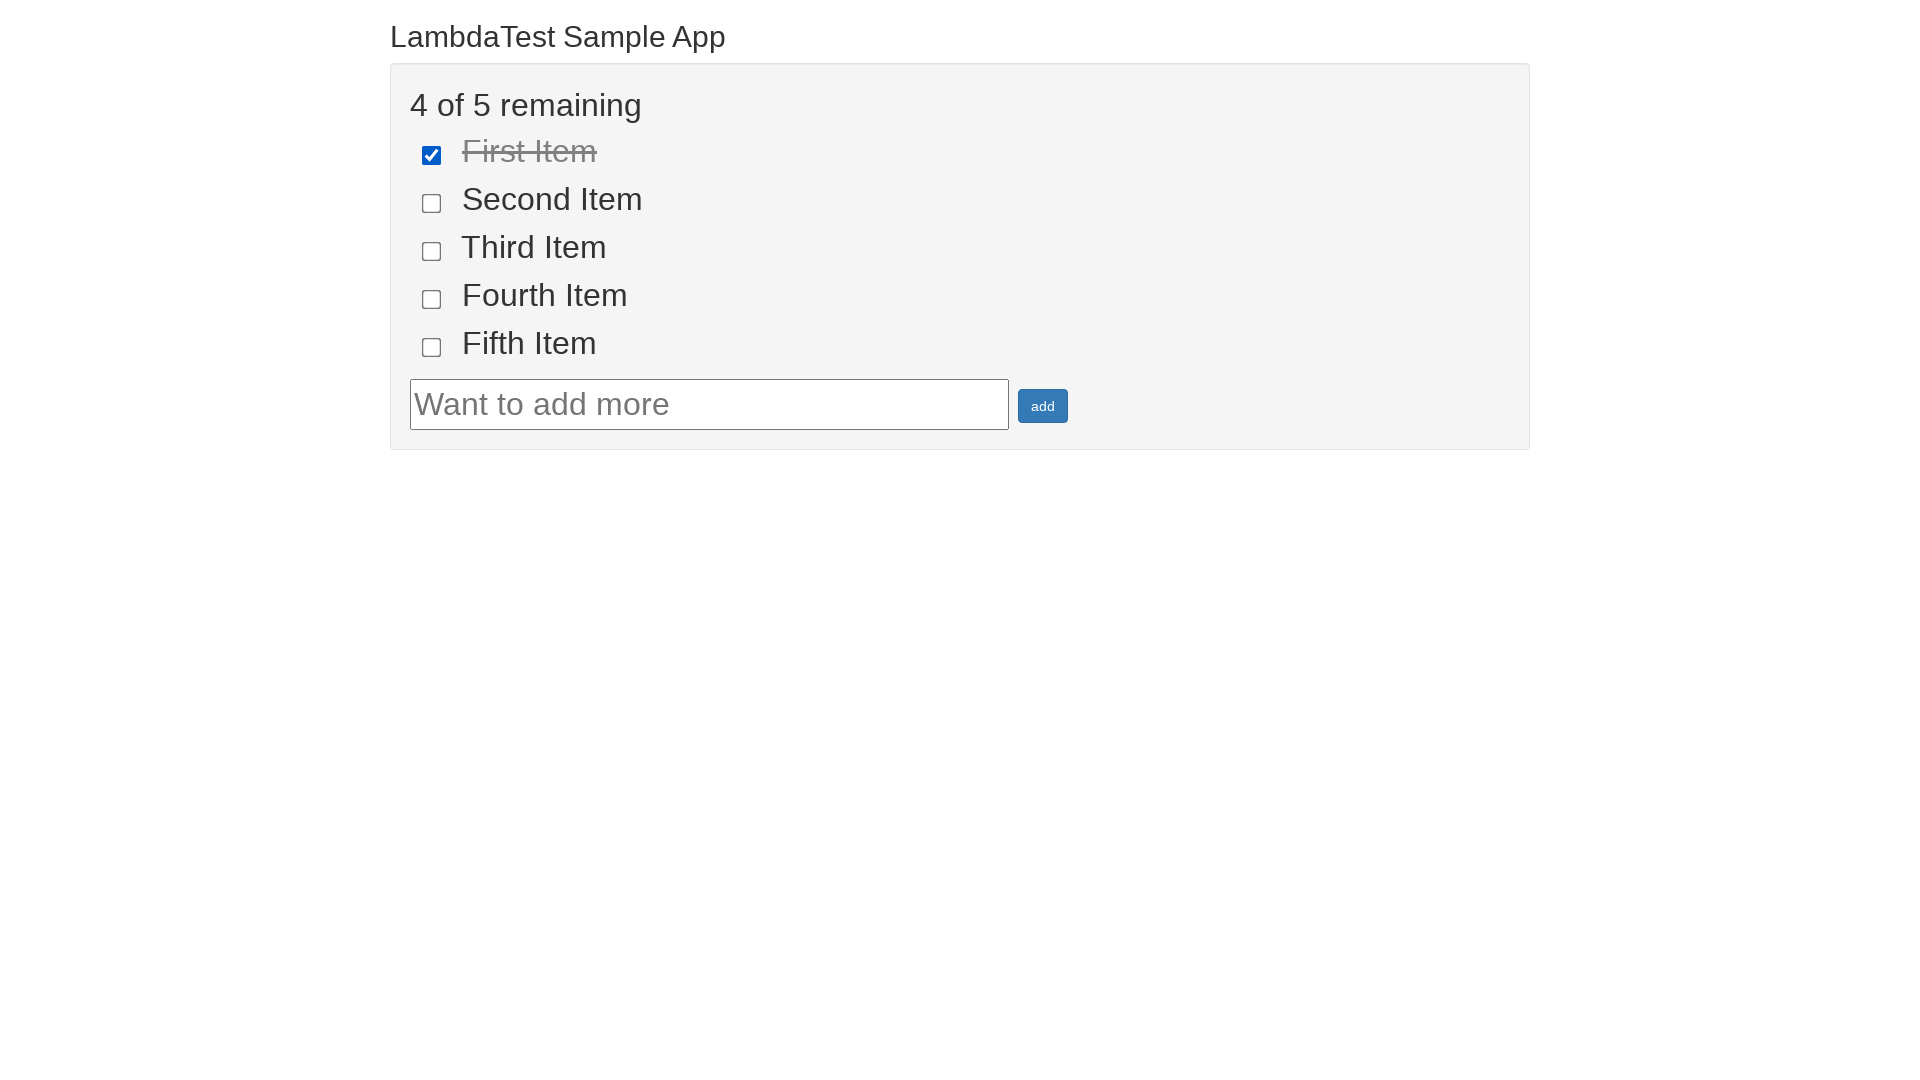

Clicked second list item to mark as complete at (432, 203) on input[name='li2']
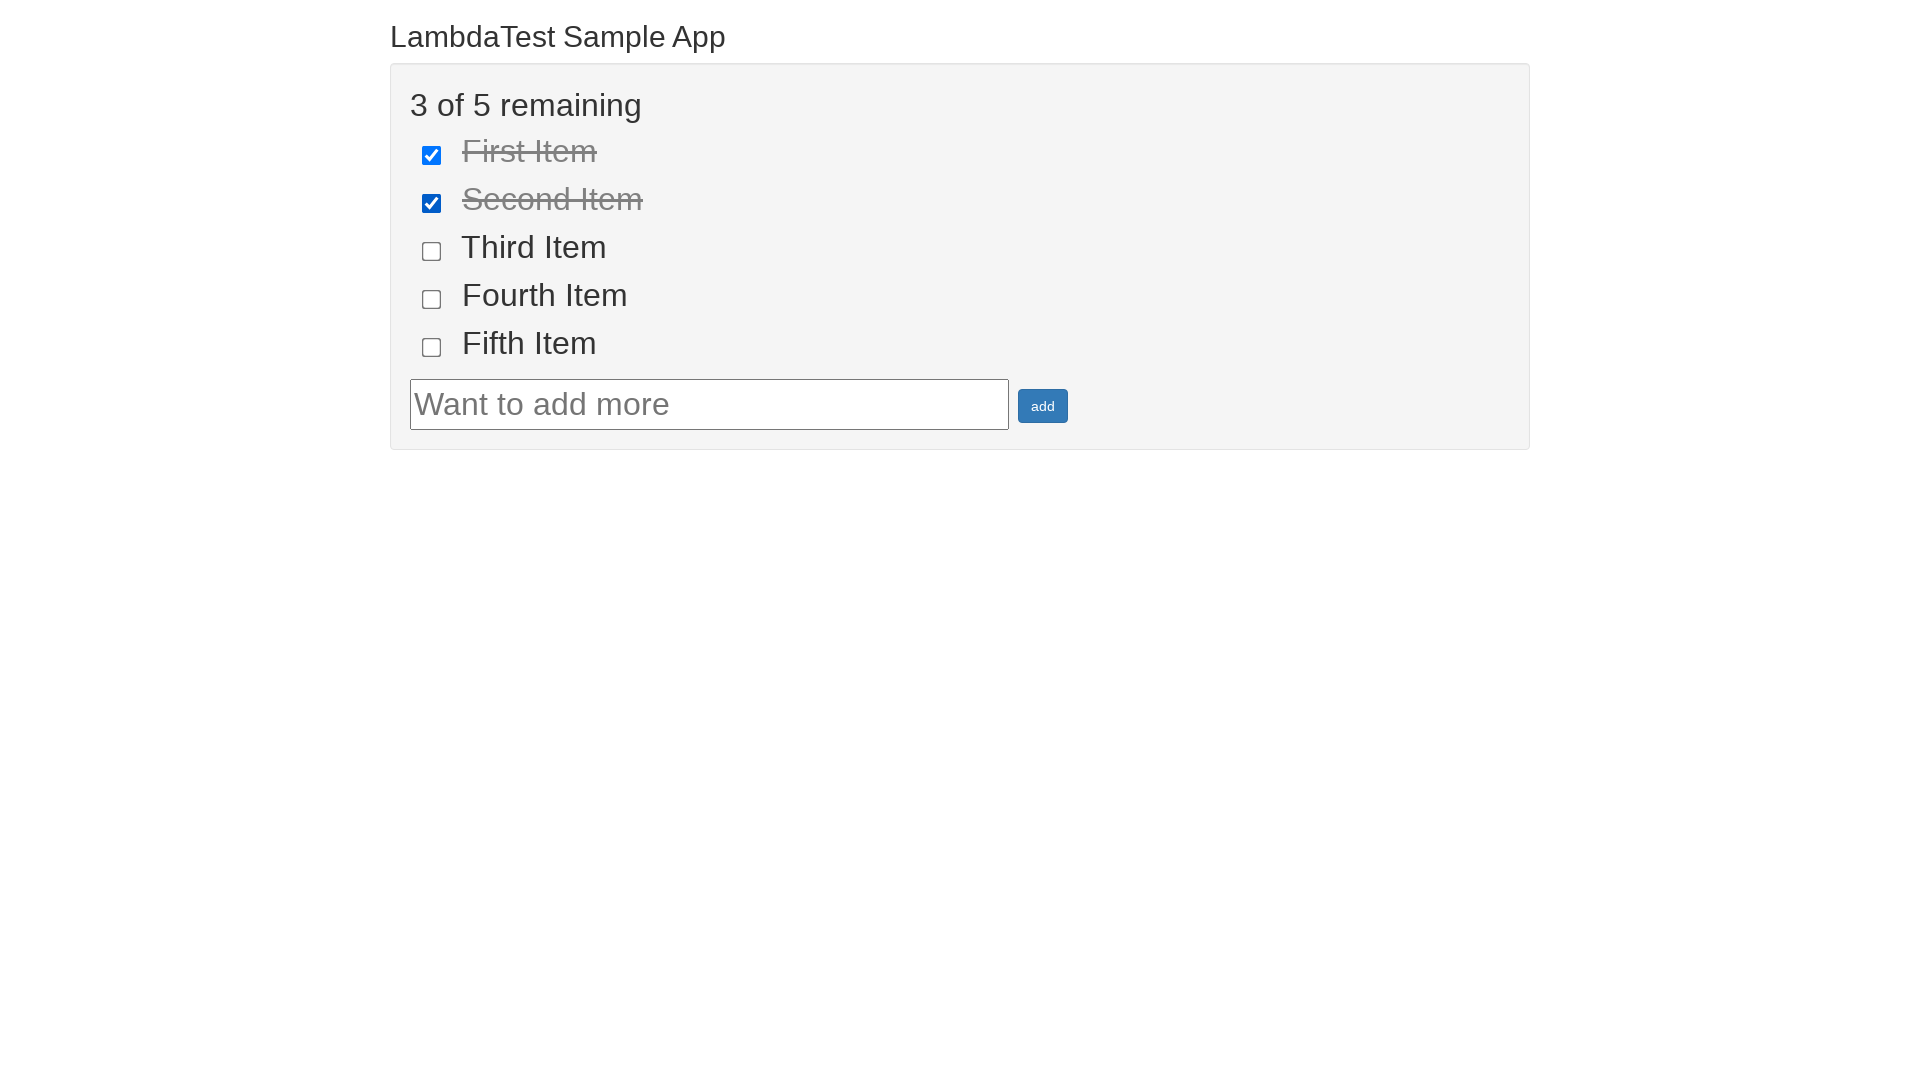

Filled text field with 'LambdaTest' on #sampletodotext
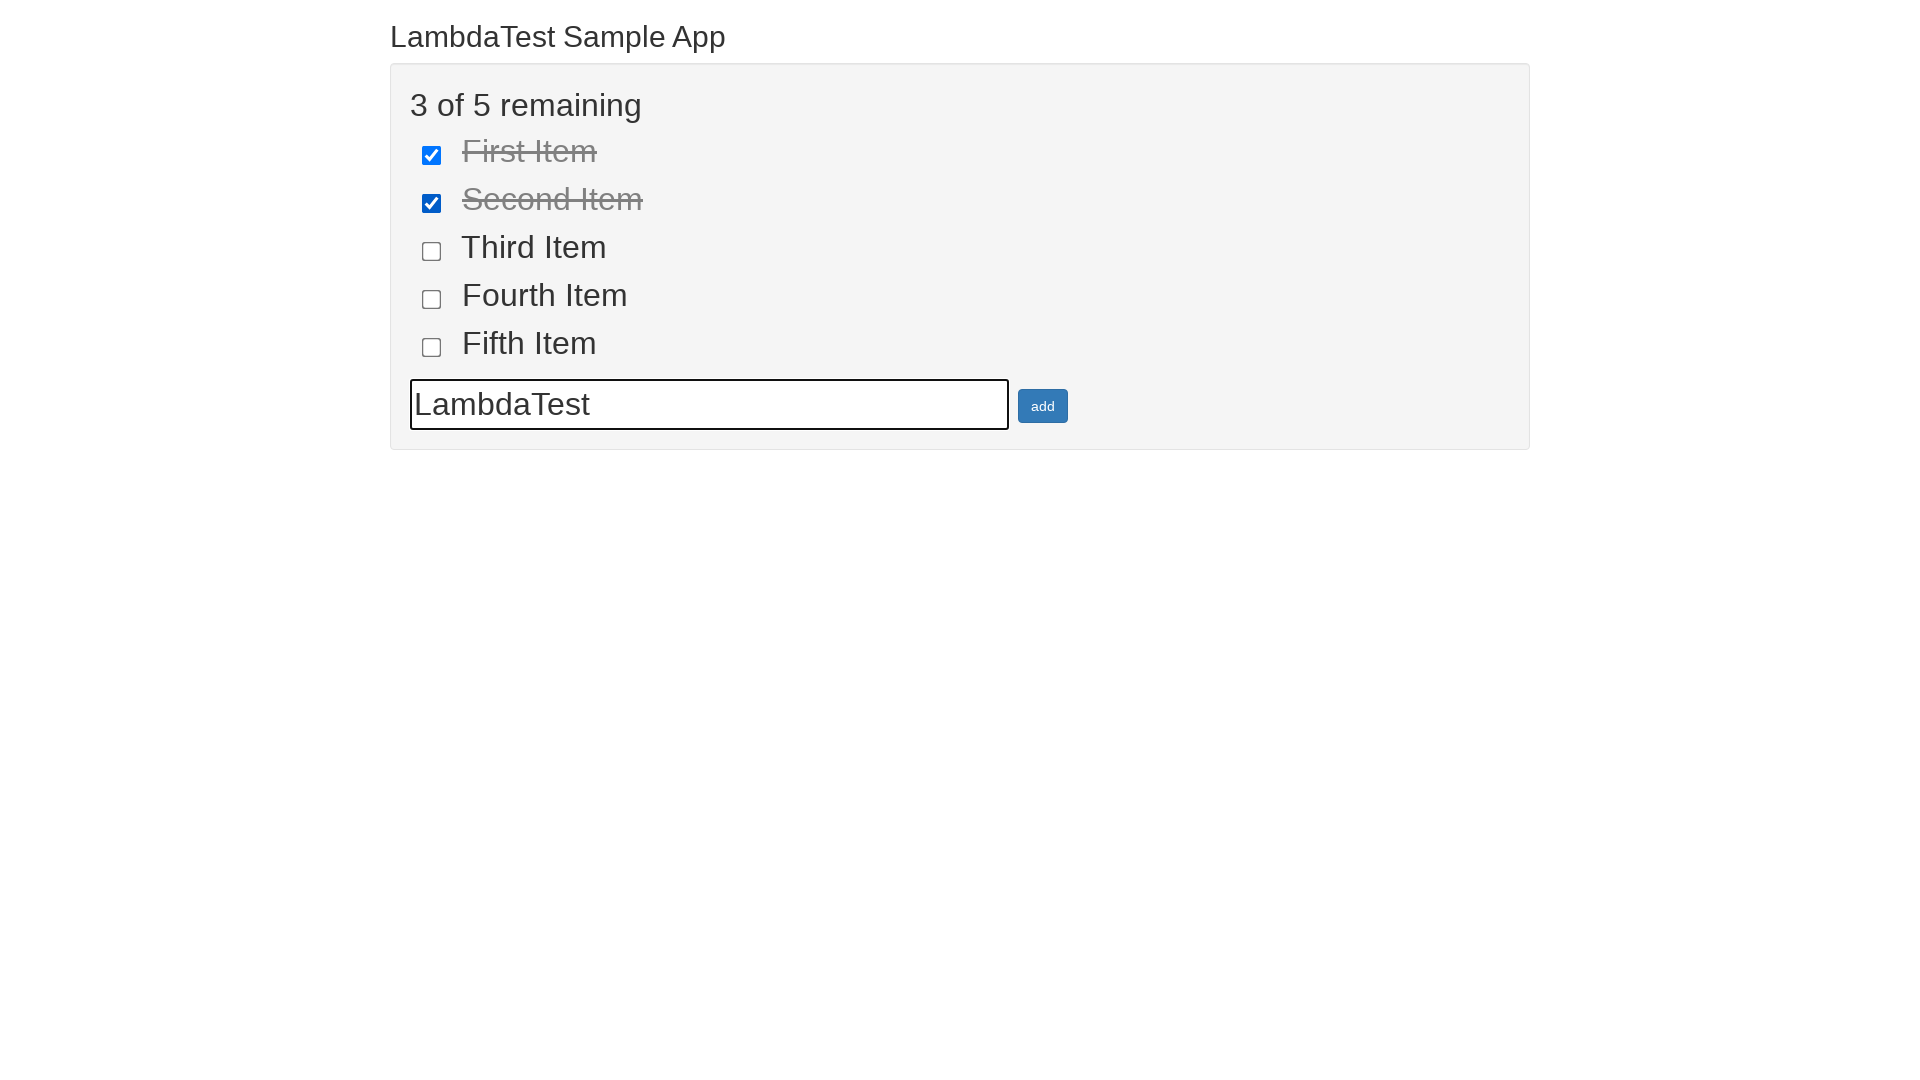

Clicked add button to create new todo item at (1043, 406) on #addbutton
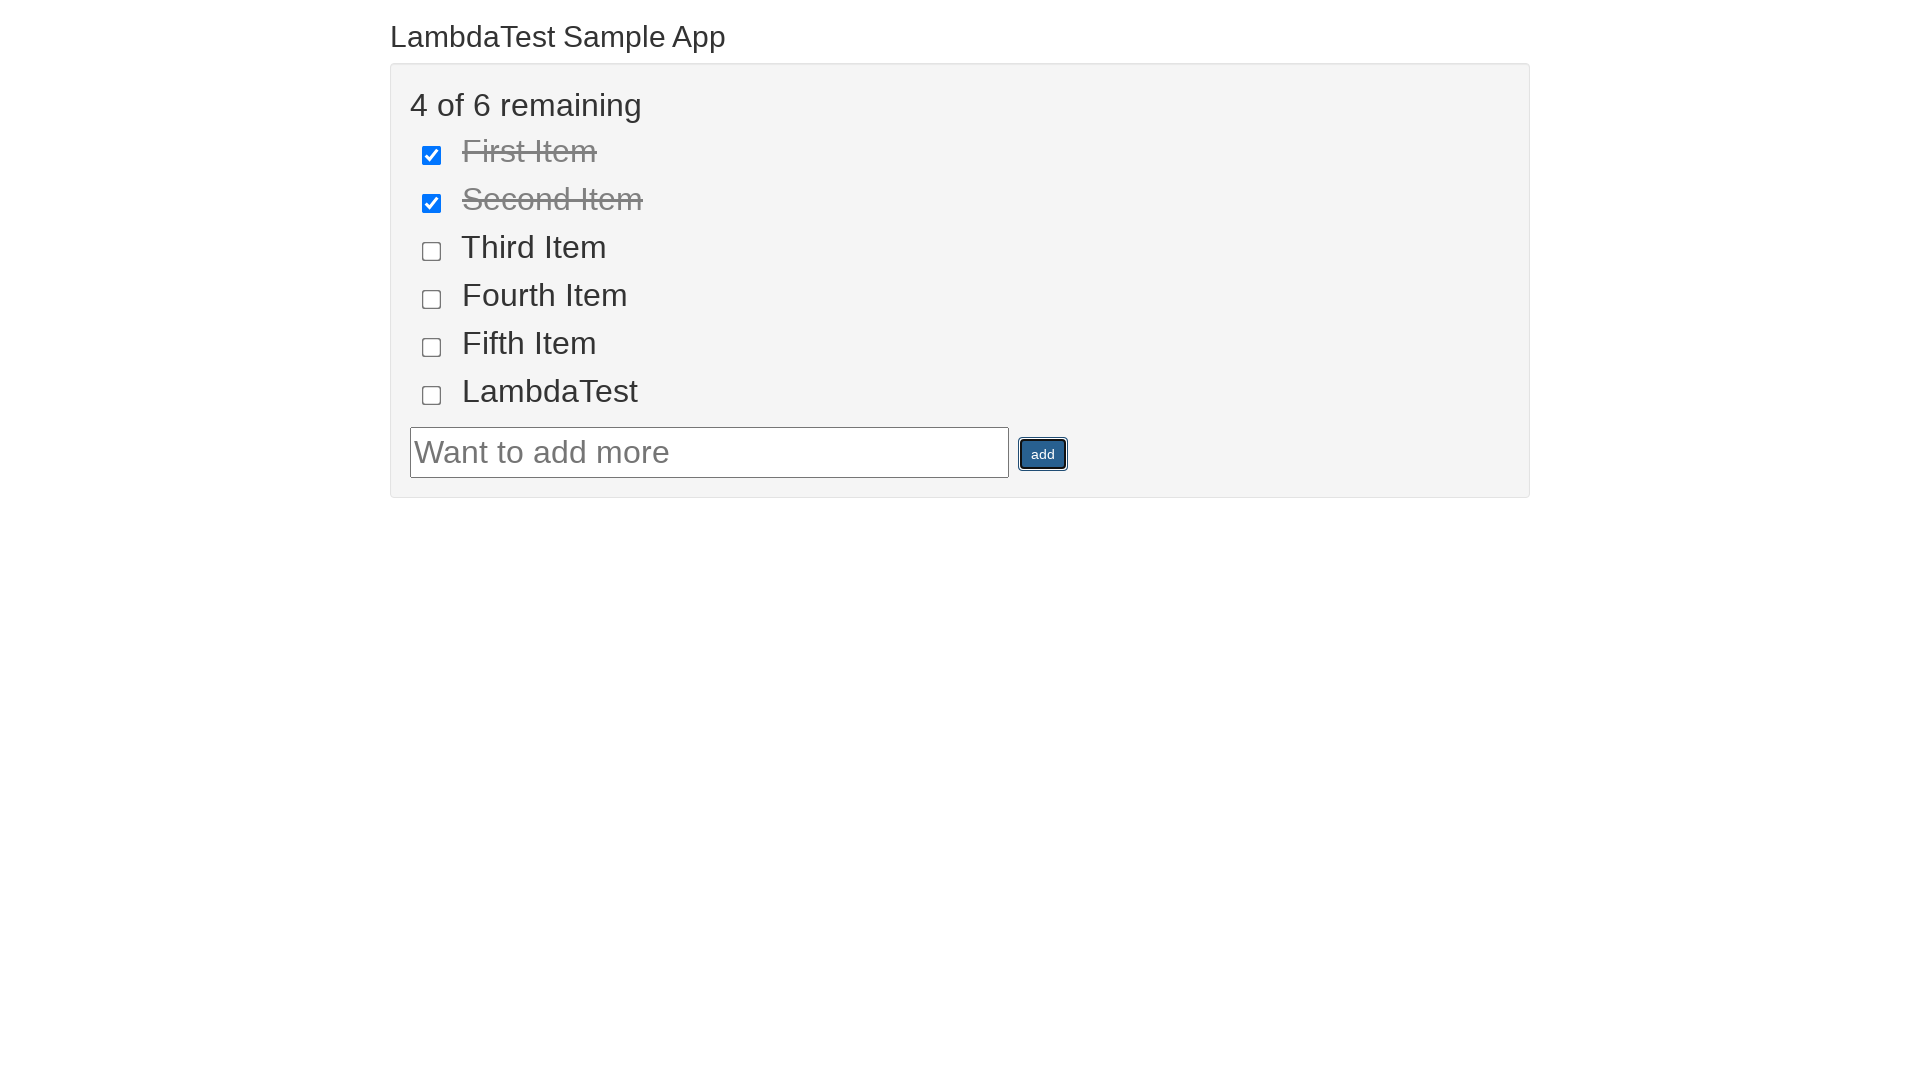

Verified page heading is displayed
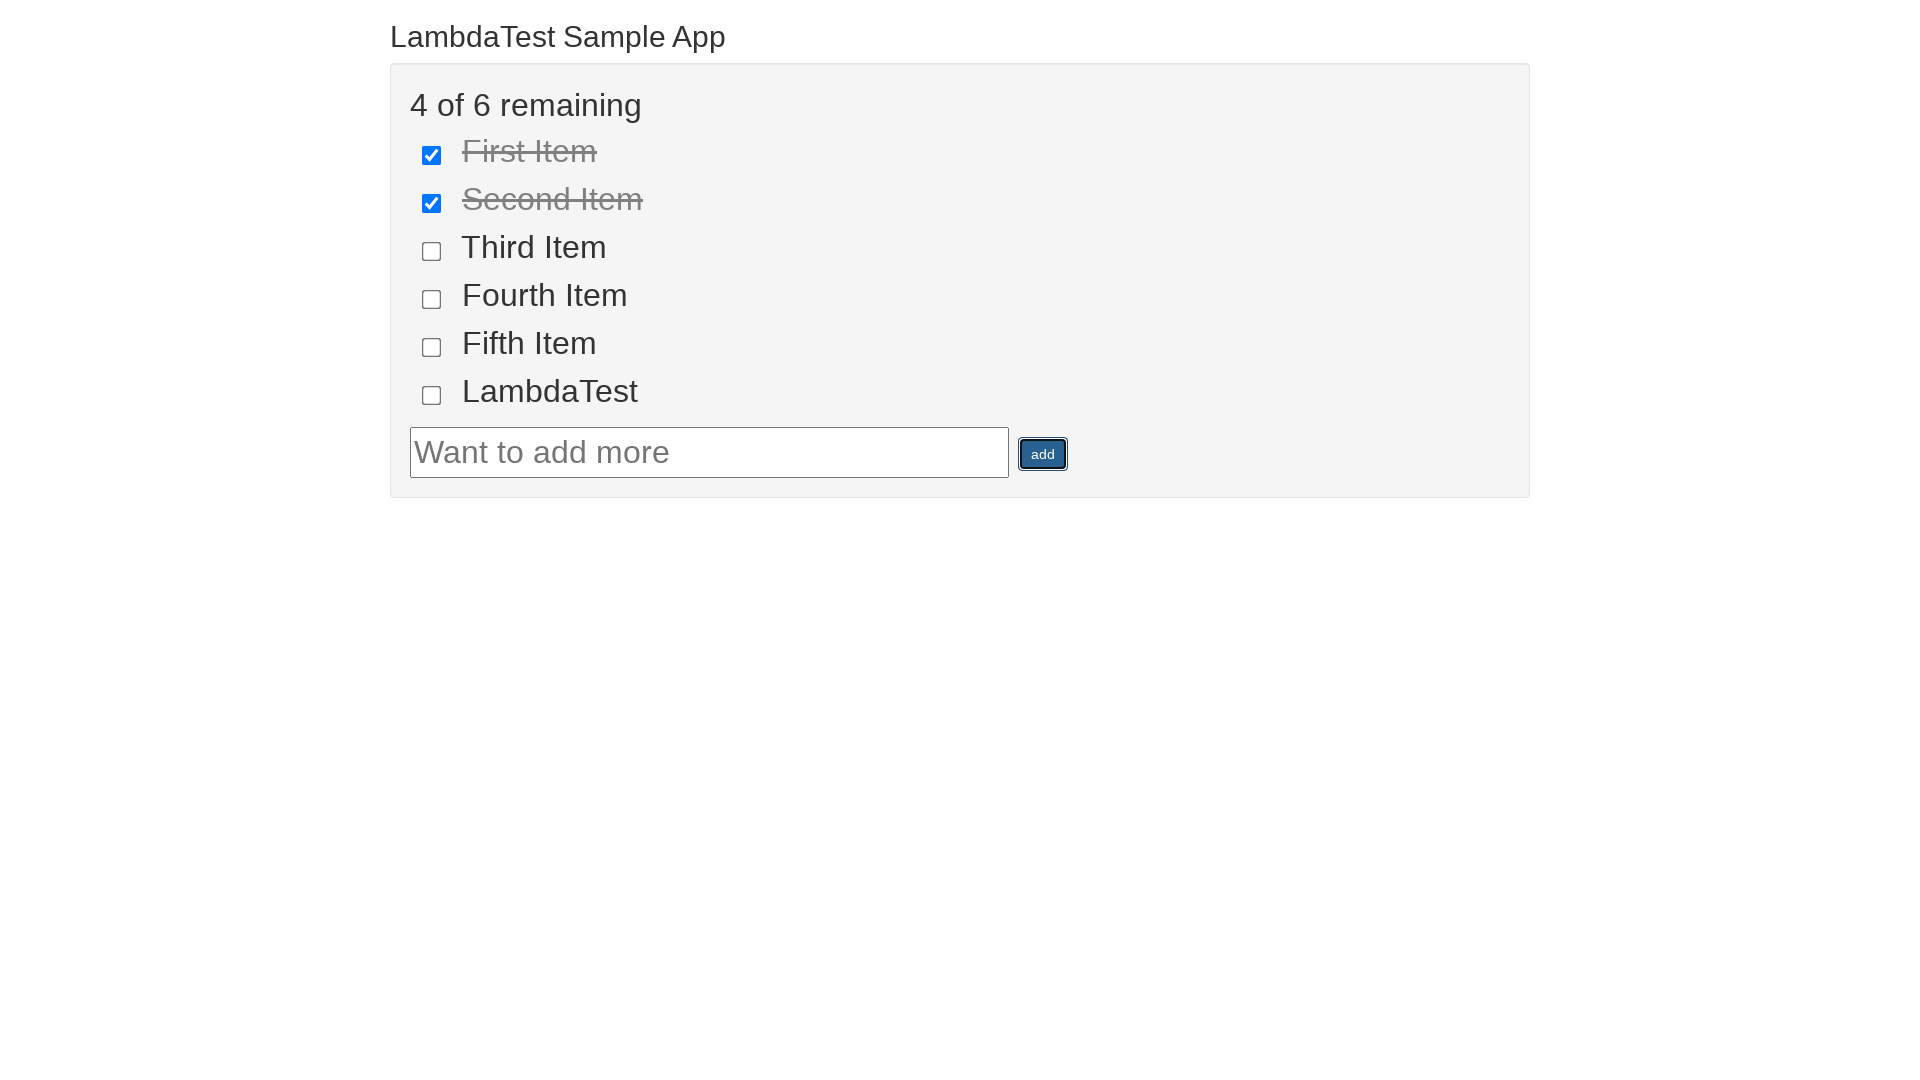

Printed heading text content: LambdaTest Sample App
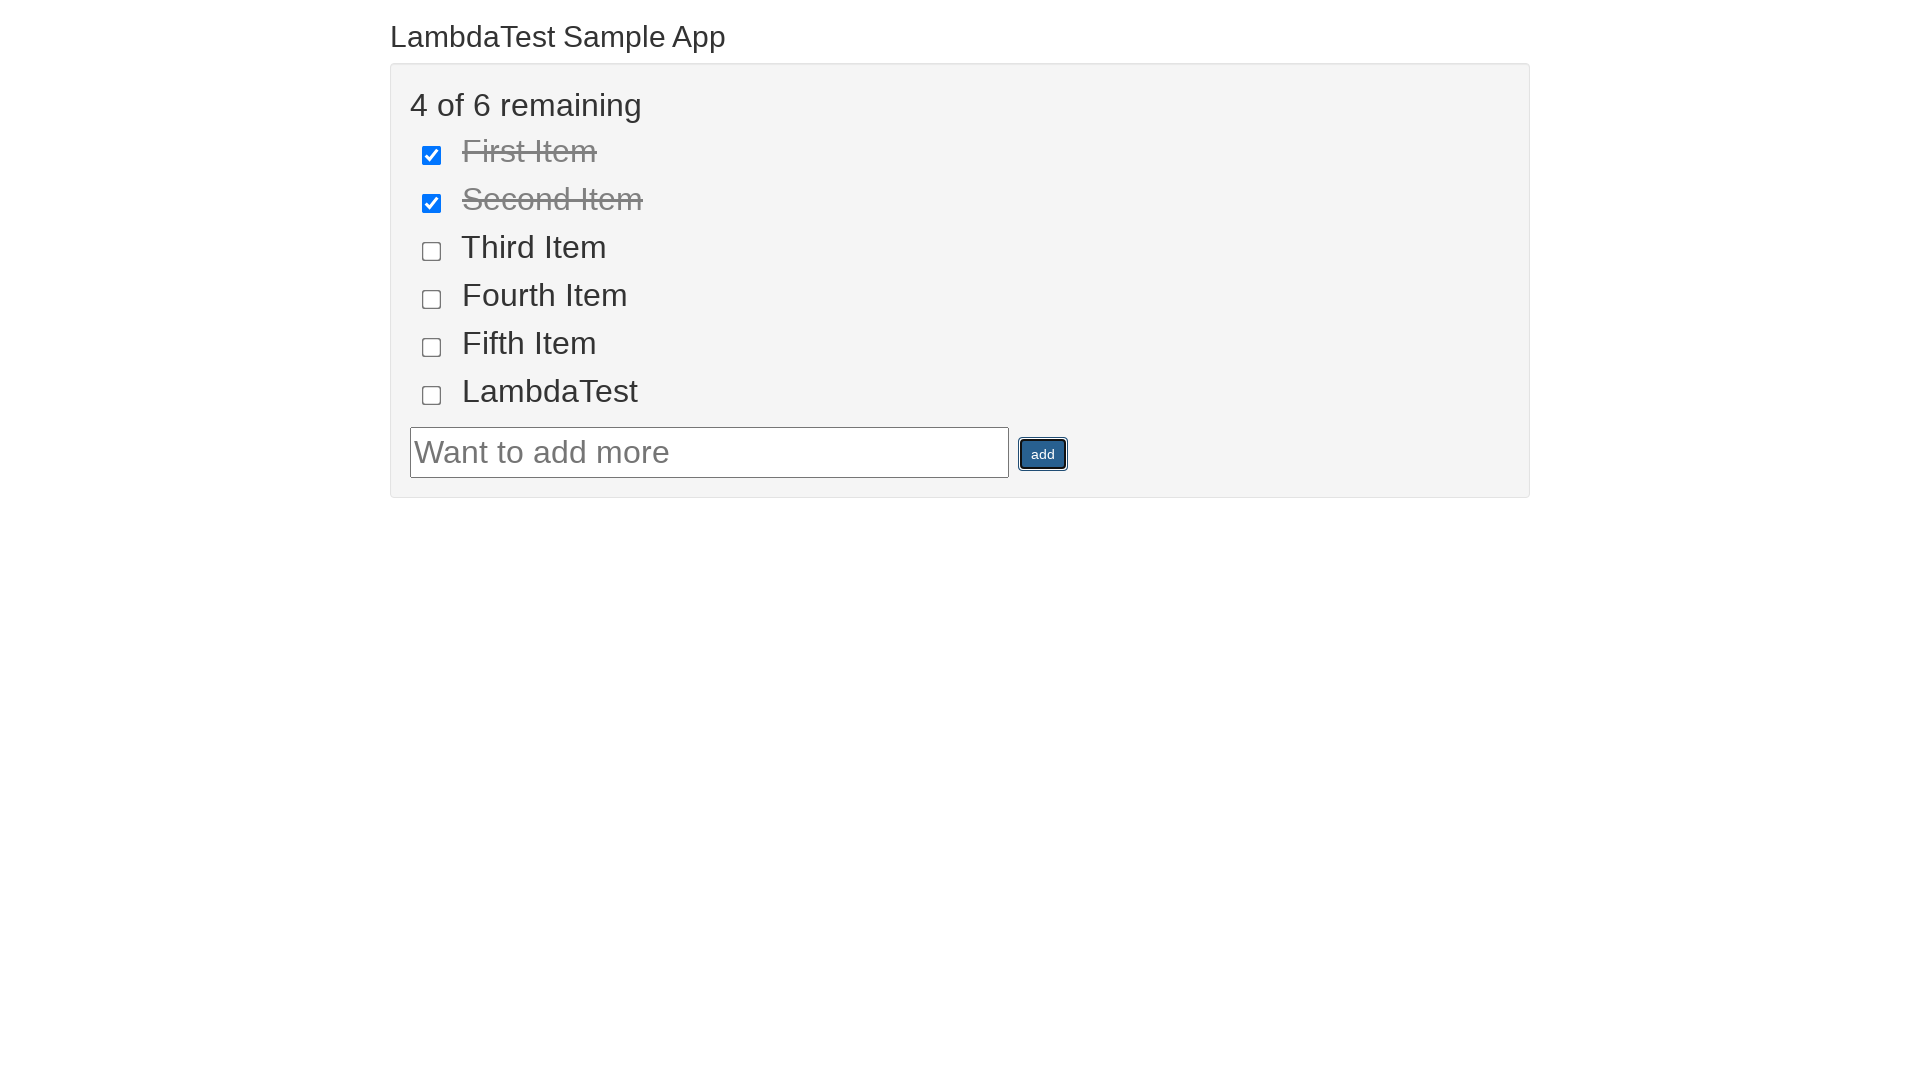

Clicked page heading at (960, 36) on .container h2
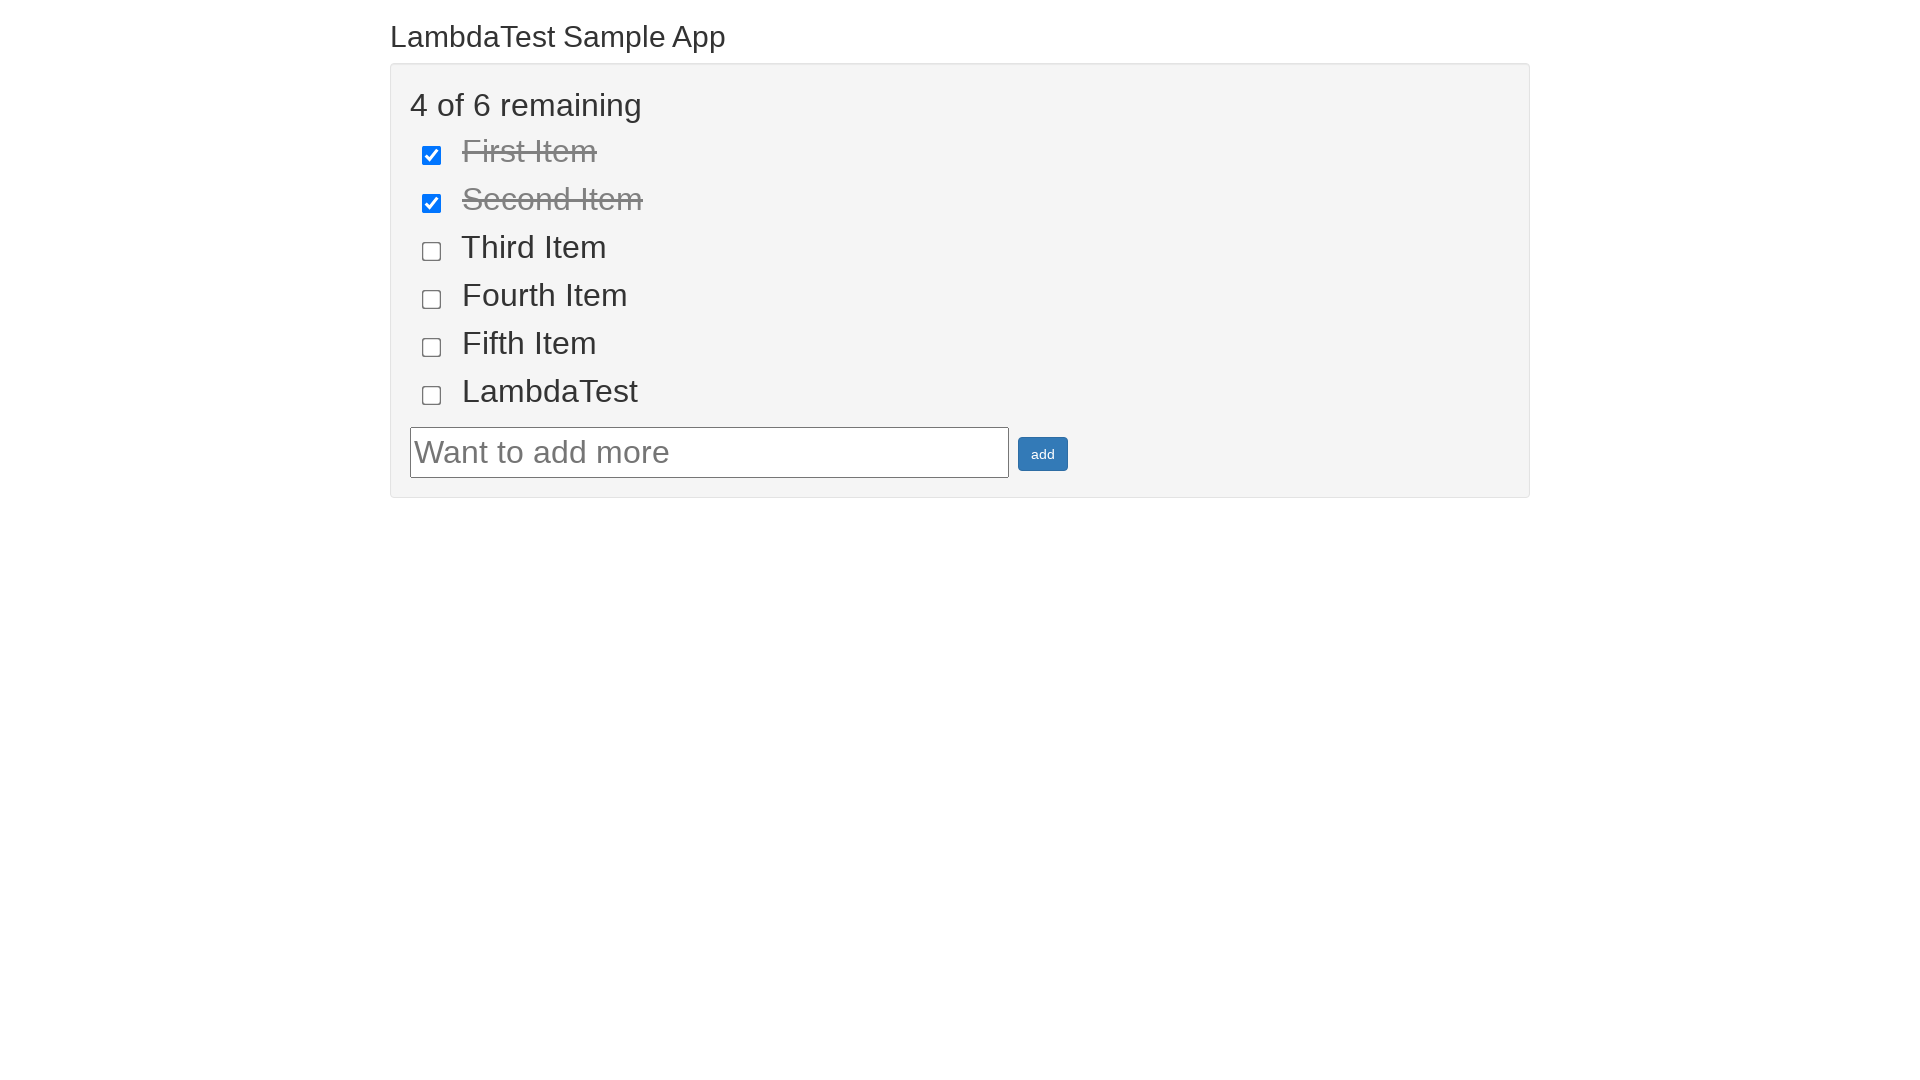

Clicked page heading again to verify interactivity at (960, 36) on .container h2
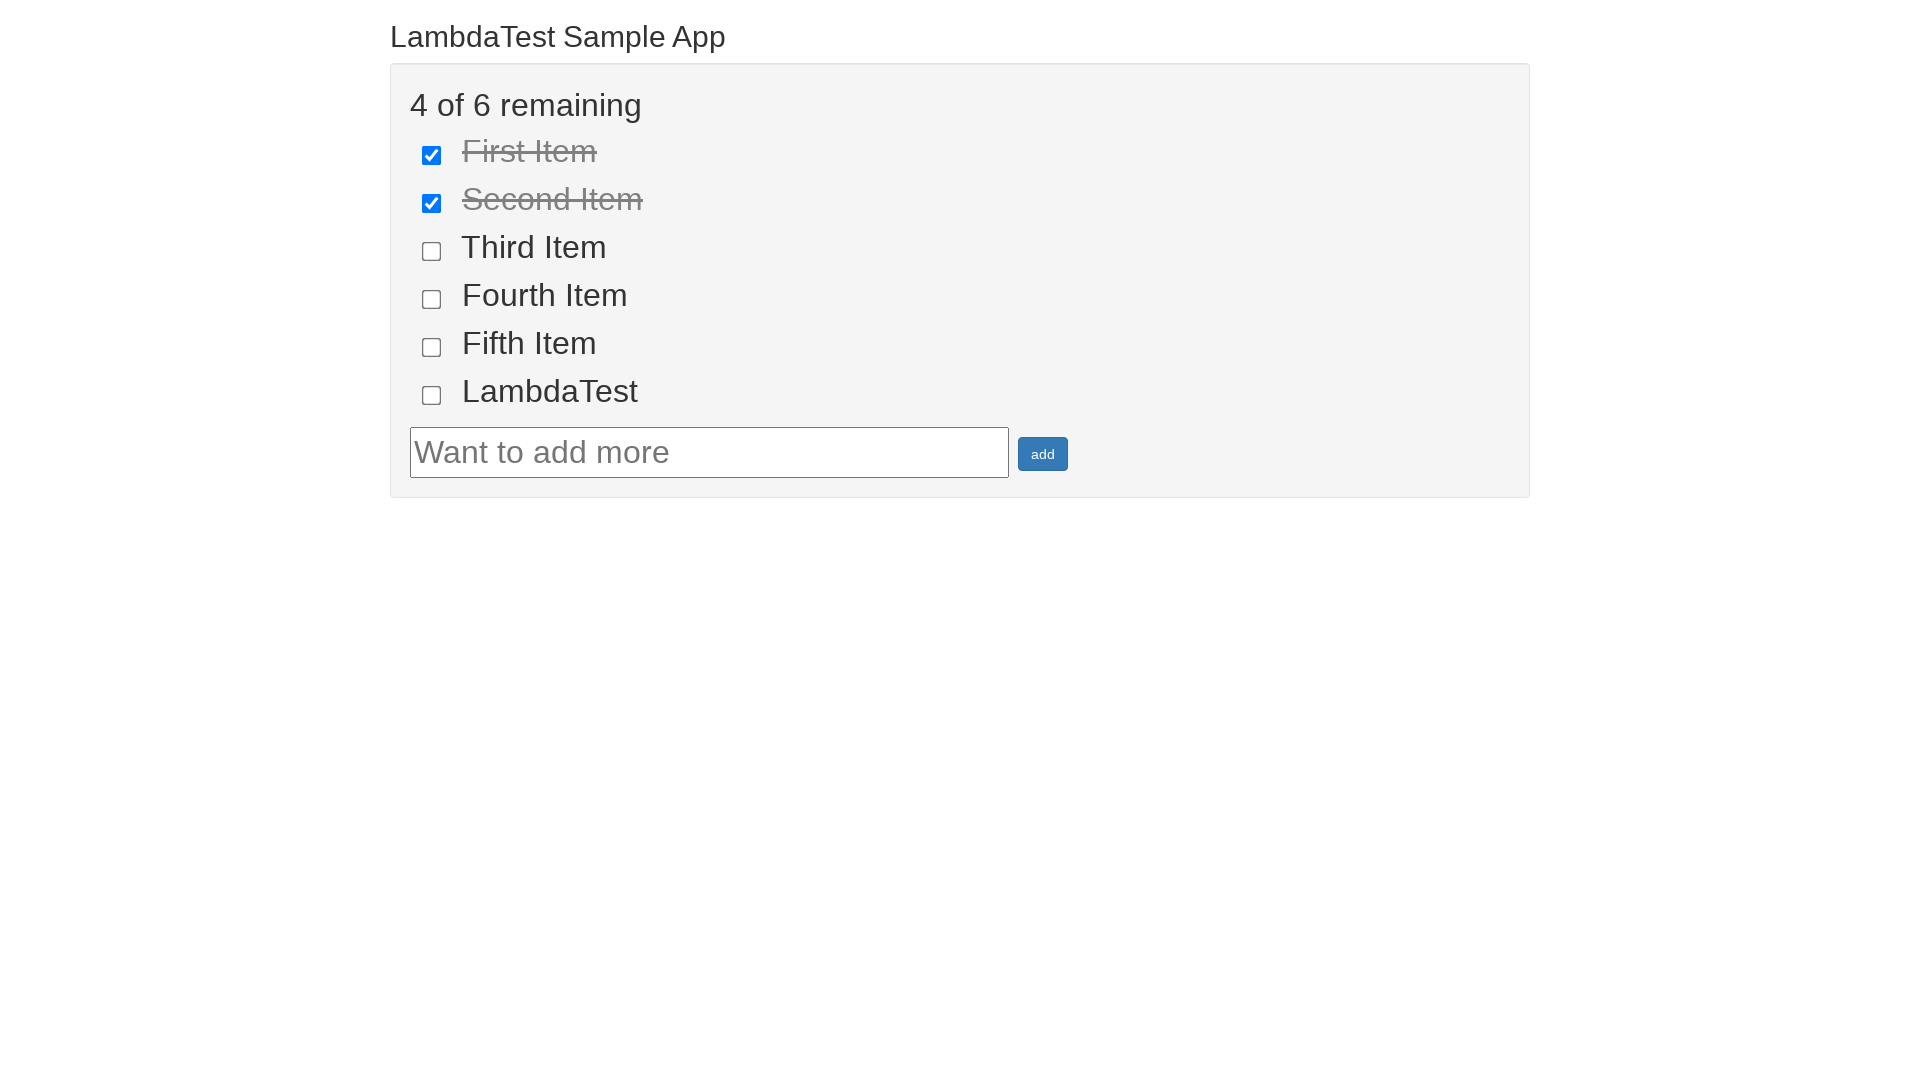

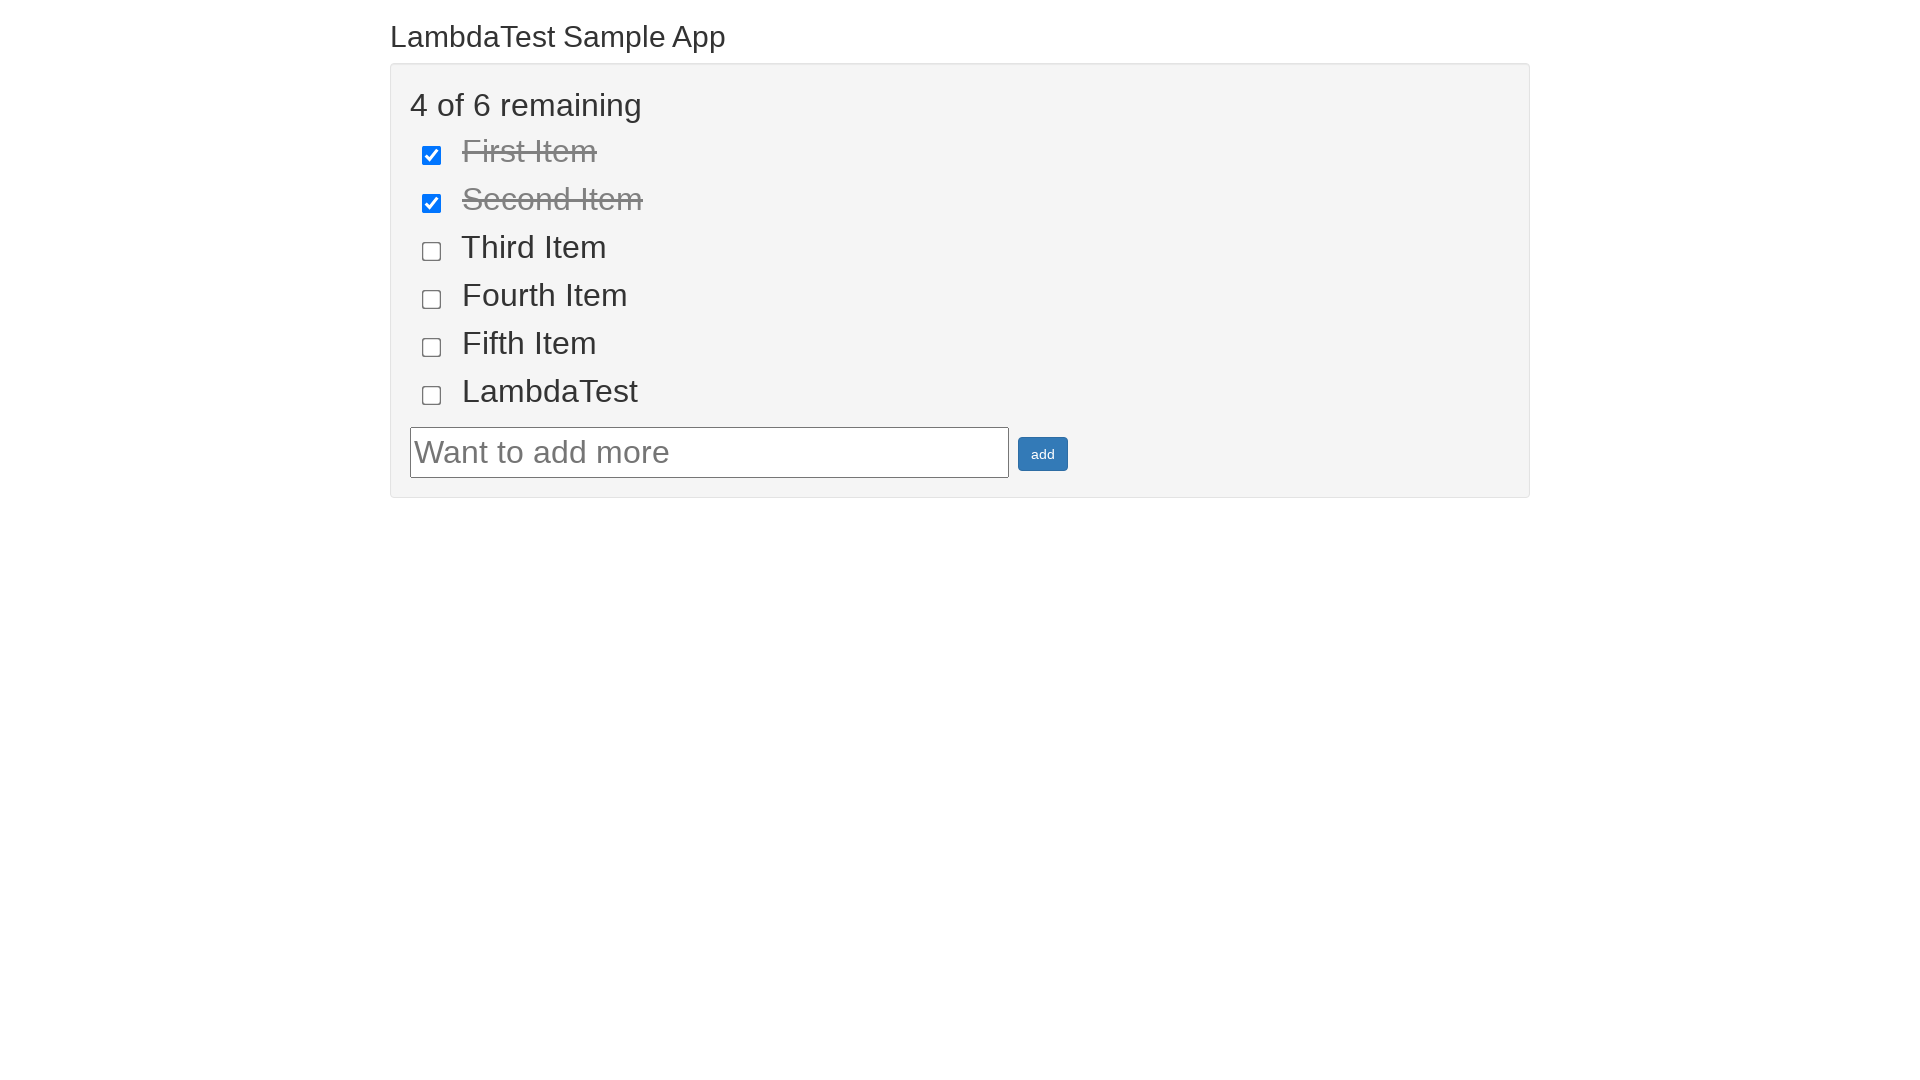